Tests JavaScript alert confirmation dialog by entering a name and dismissing the confirmation popup

Starting URL: https://www.letskodeit.com/practice

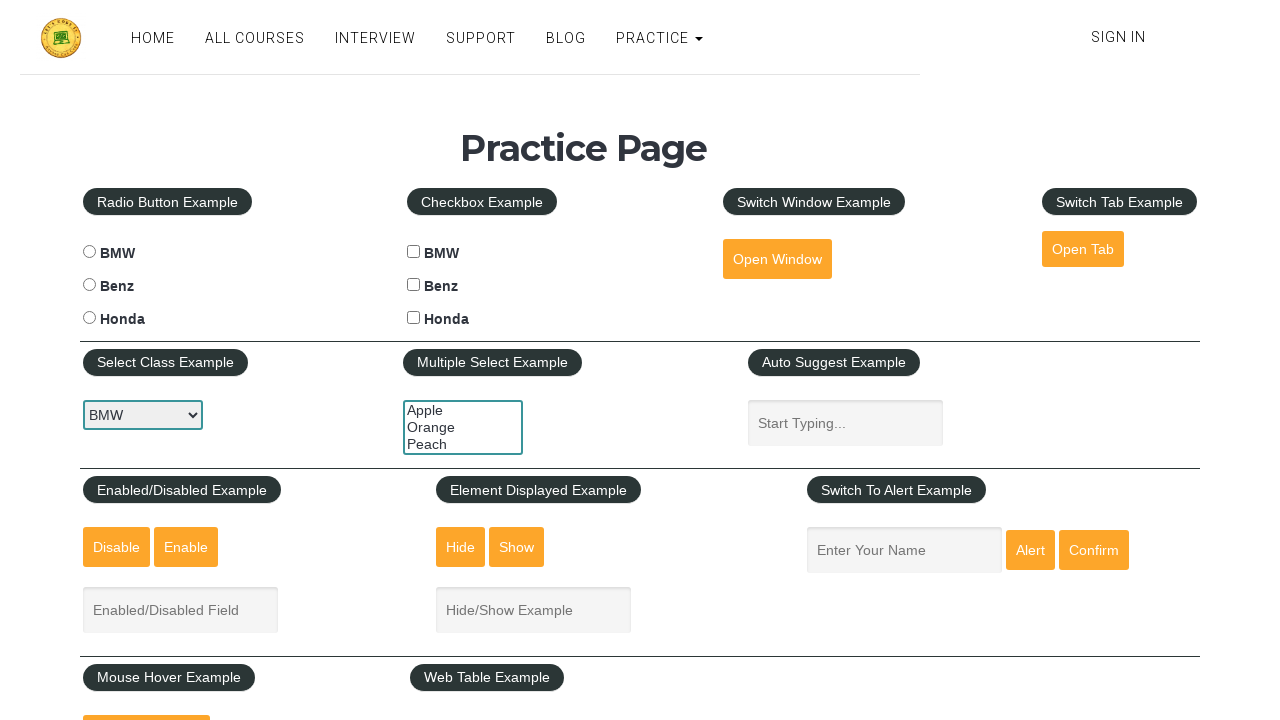

Filled name input field with 'Rajan' on input[placeholder='Enter Your Name']
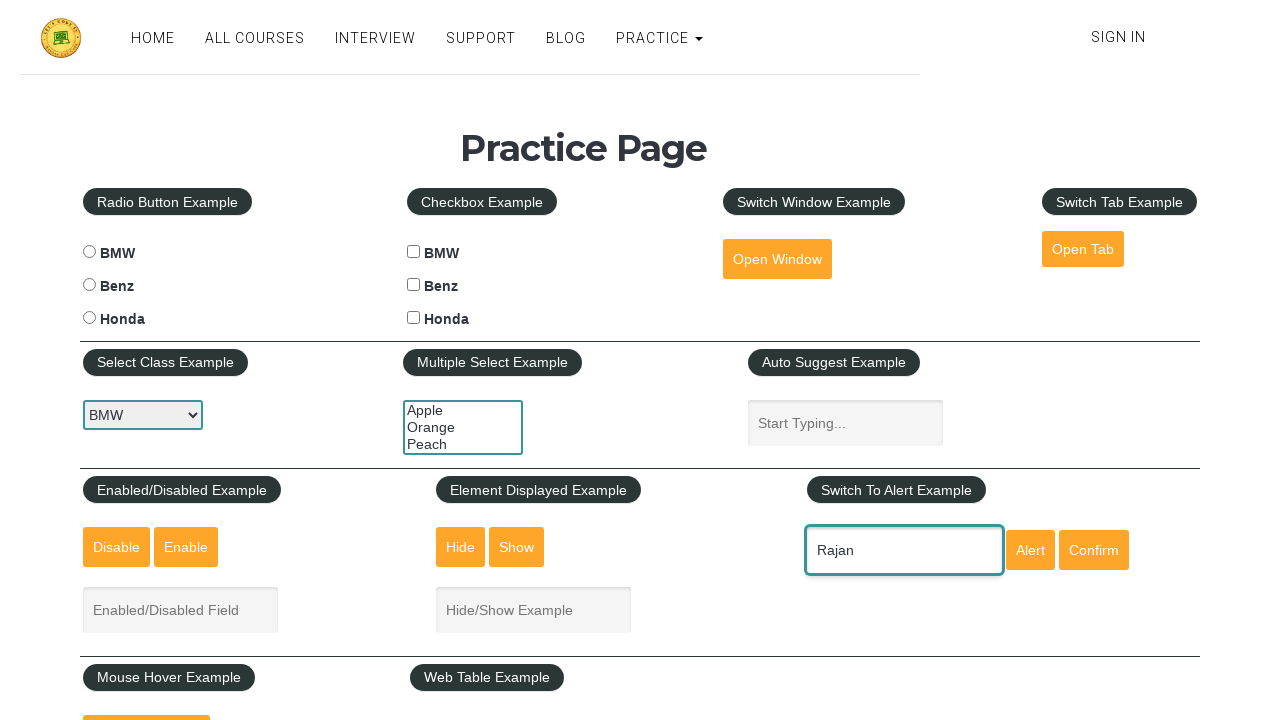

Clicked confirm button to trigger alert popup at (1094, 550) on input#confirmbtn
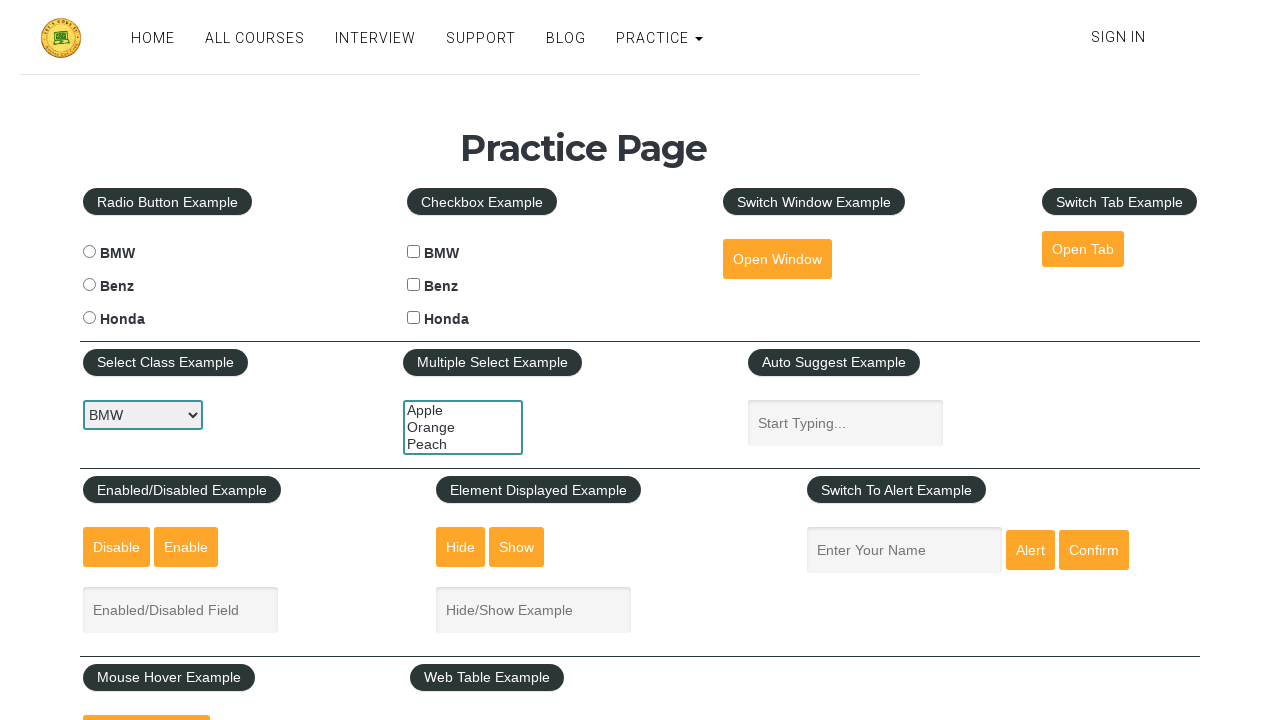

Dismissed the JavaScript confirmation dialog
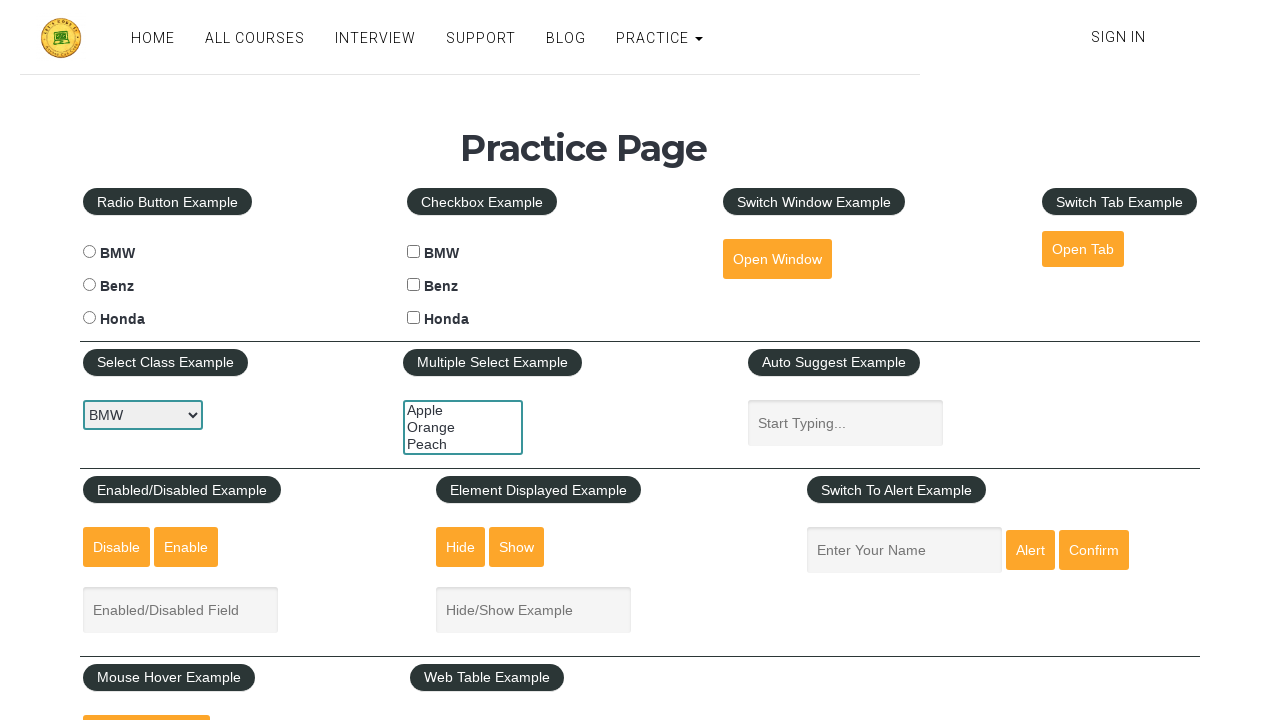

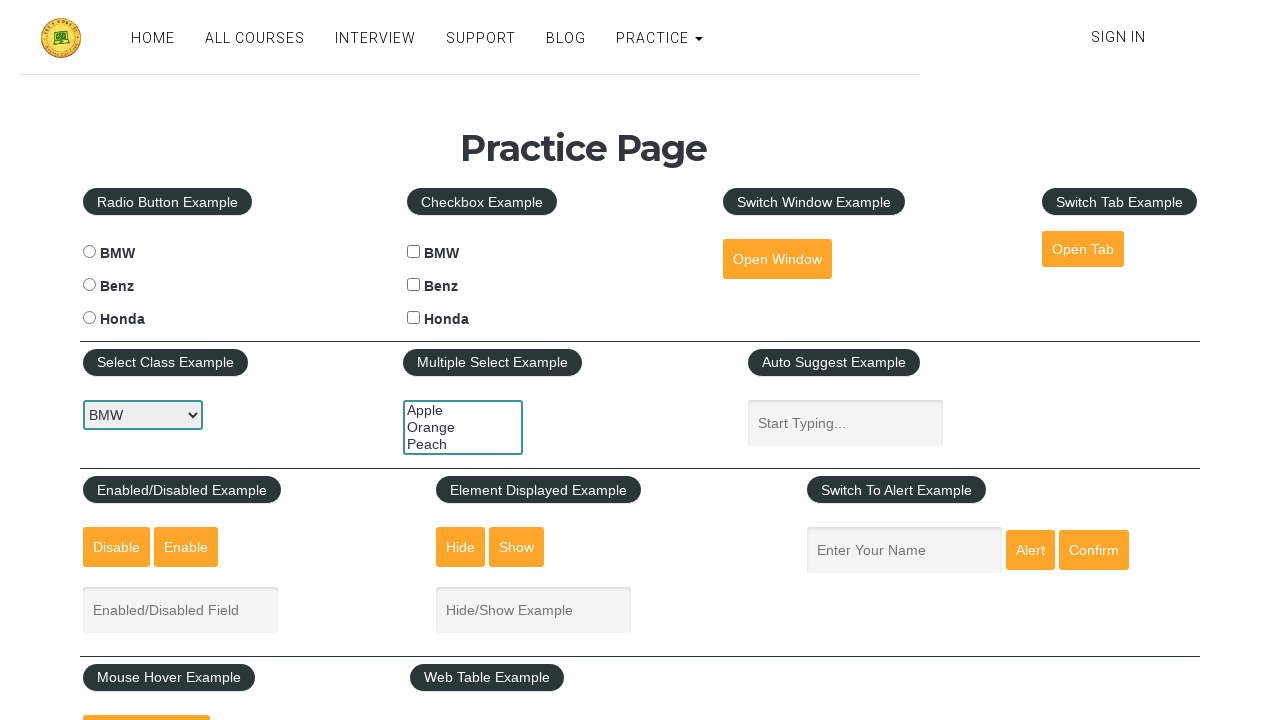